Tests navigation by clicking on a link containing partial text "Minis"

Starting URL: https://www.tirabeauty.com

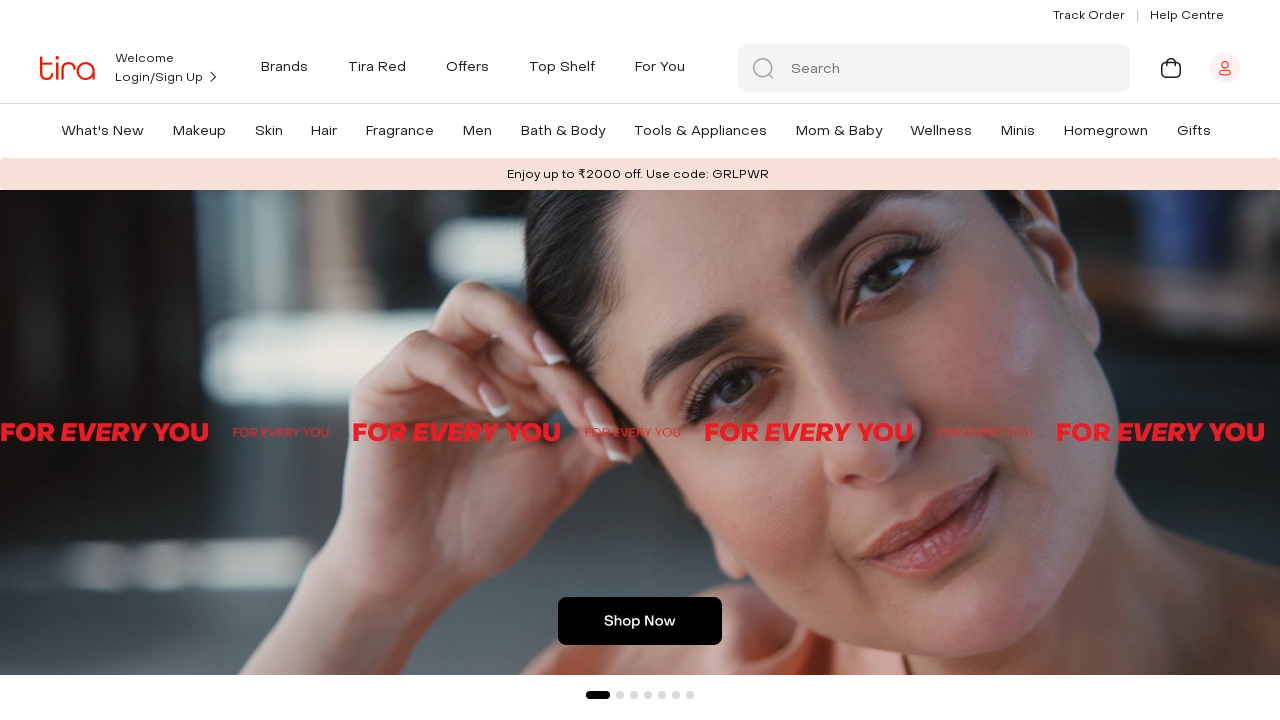

Navigated to https://www.tirabeauty.com
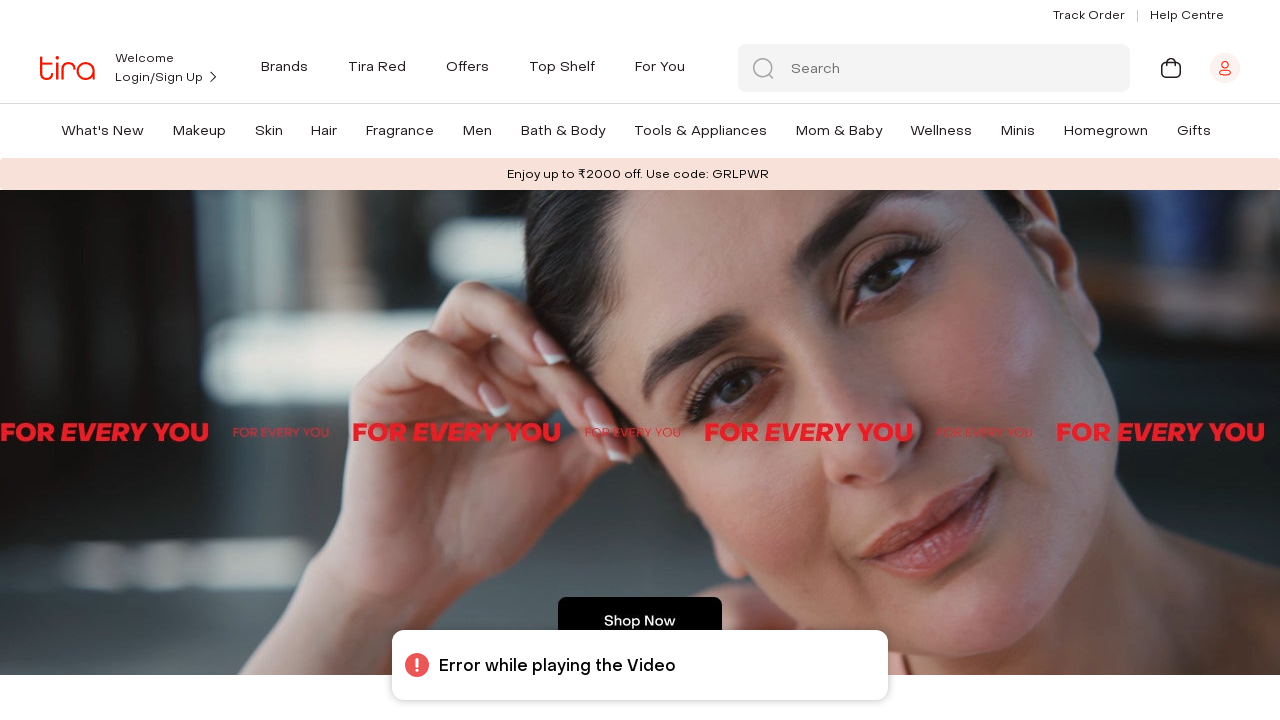

Clicked on link containing partial text 'Minis' at (1018, 130) on a:has-text('Minis')
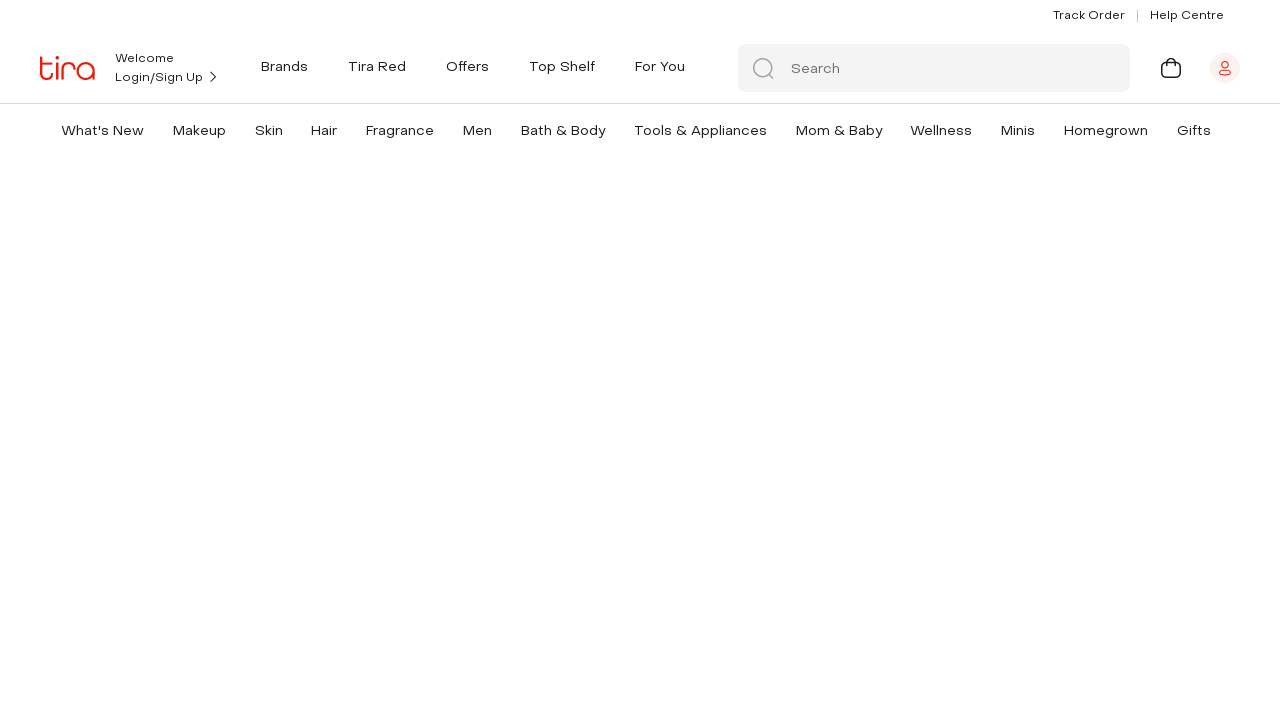

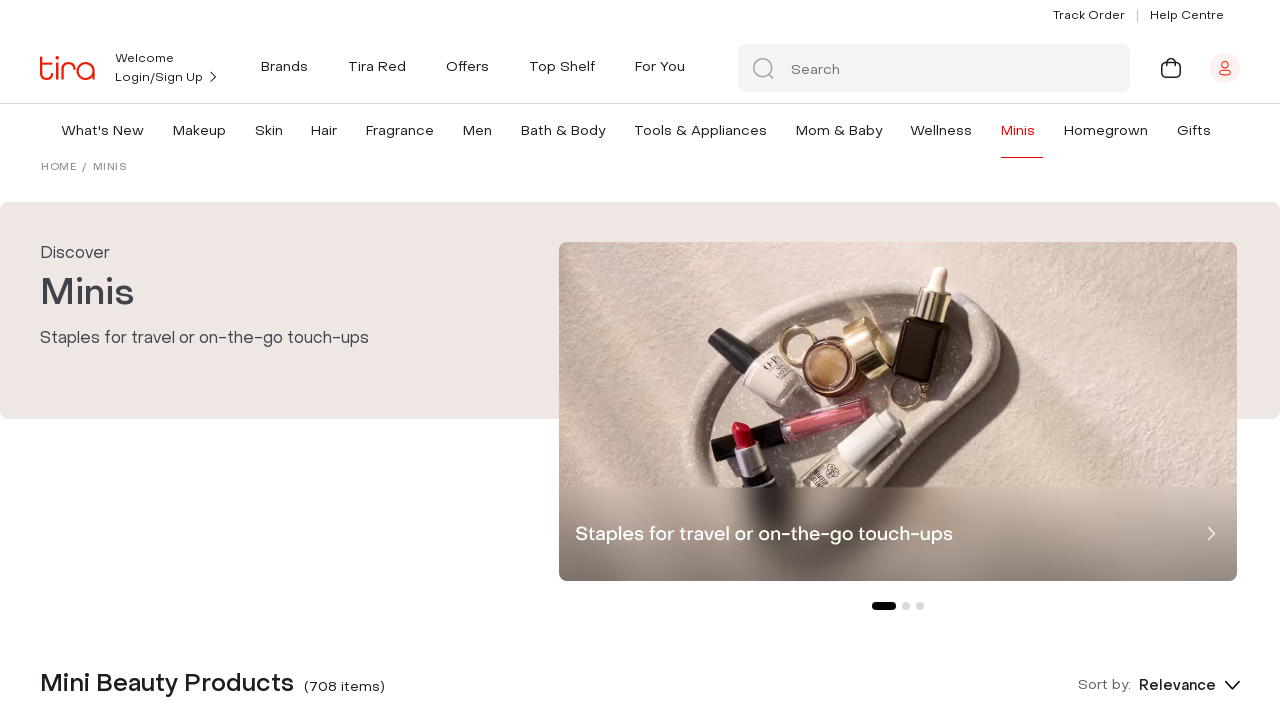